Tests the "My Headhunter" hyperlink by clicking it and verifying navigation to the HH.ru resume page.

Starting URL: https://alexander-berg.github.io

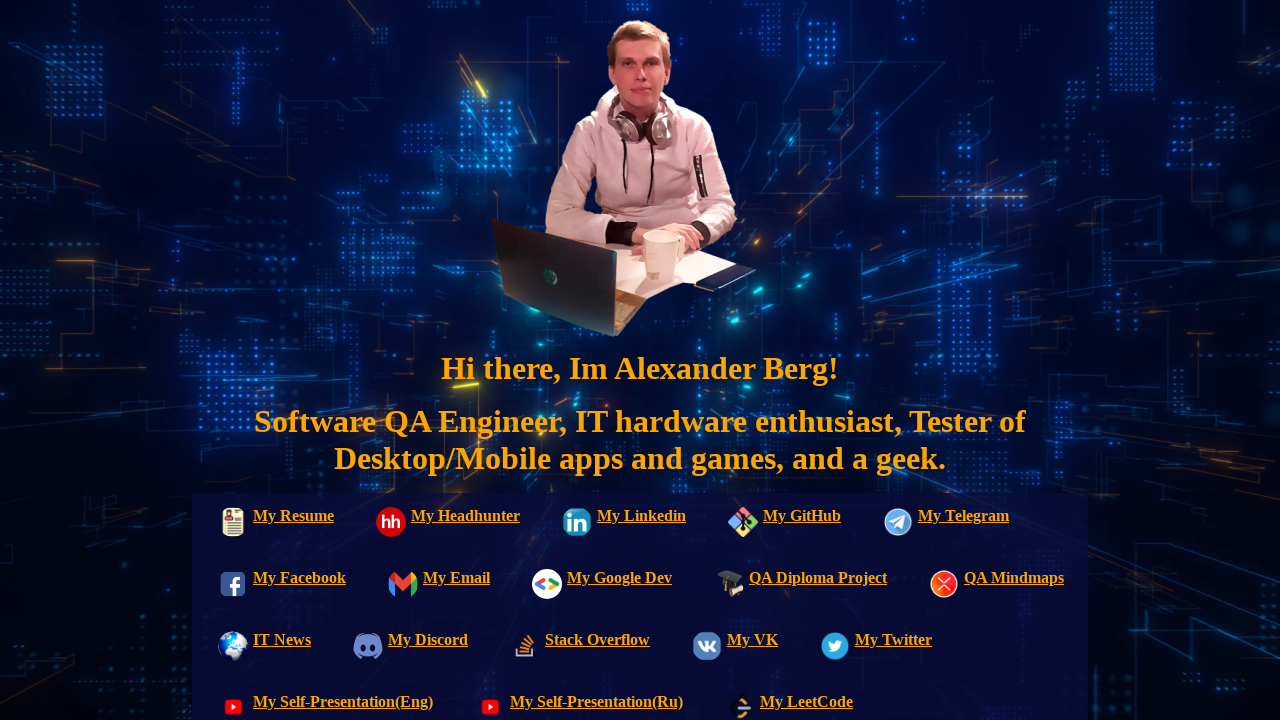

Waited for 'My Headhunter' link to be visible on the page
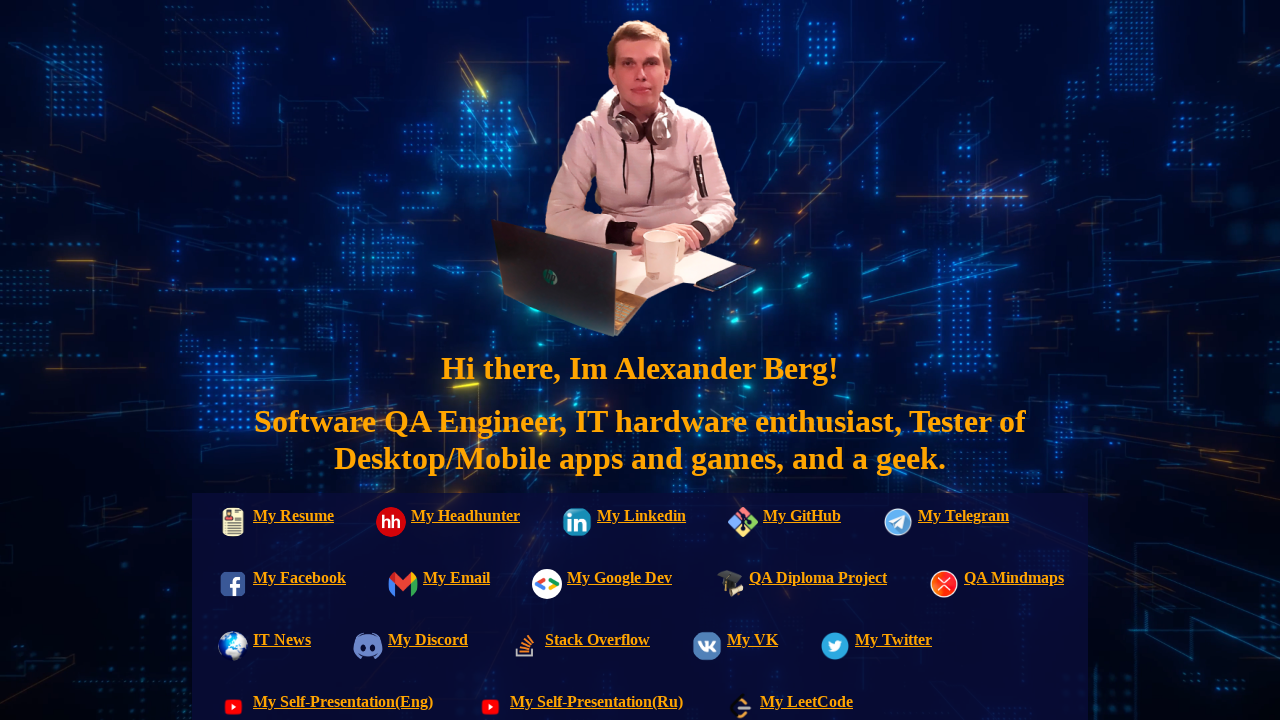

Clicked 'My Headhunter' hyperlink at (443, 524) on text=My Headhunter
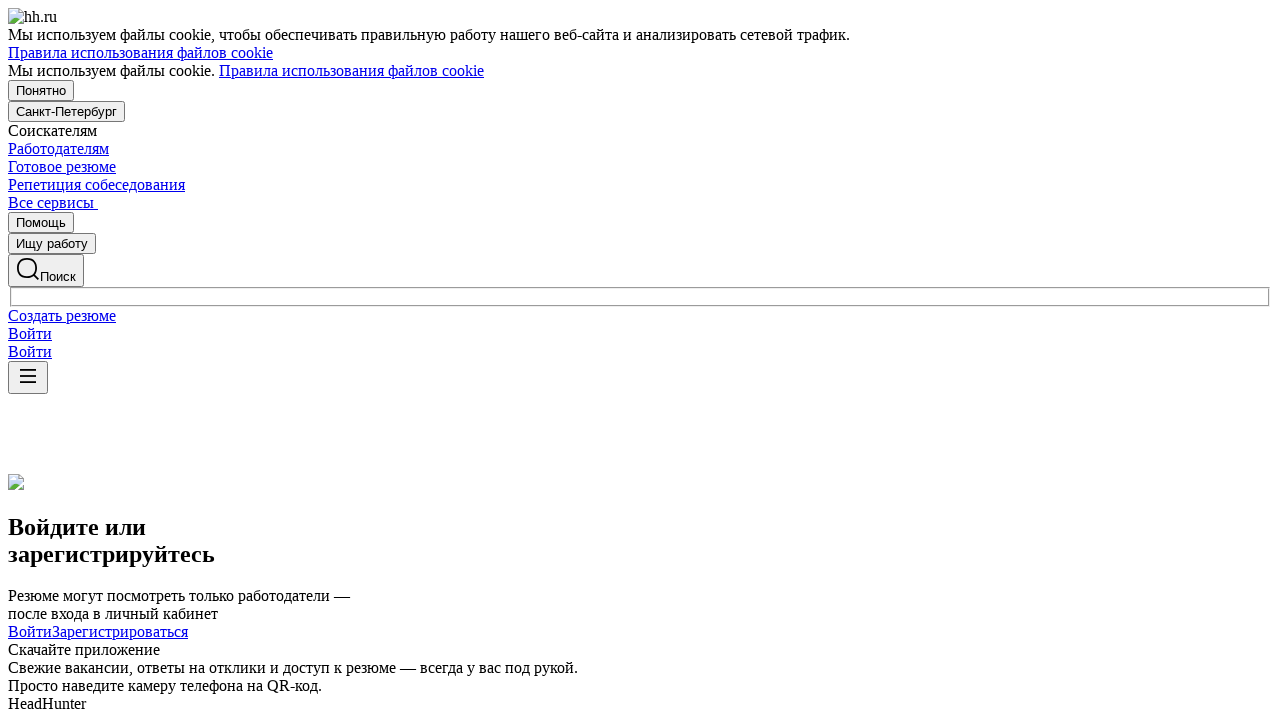

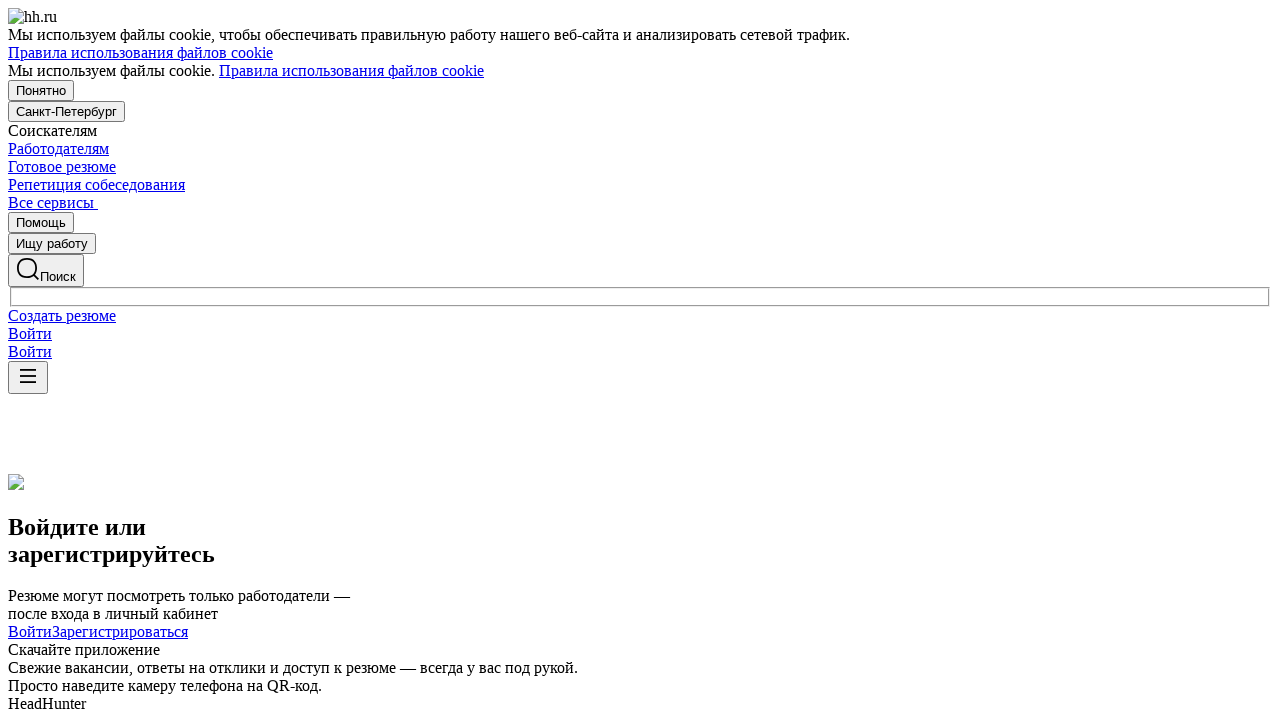